Tests clicking the "Ingresar" (Login) button and verifies the login window modal becomes visible

Starting URL: https://www.maximus.com.ar/

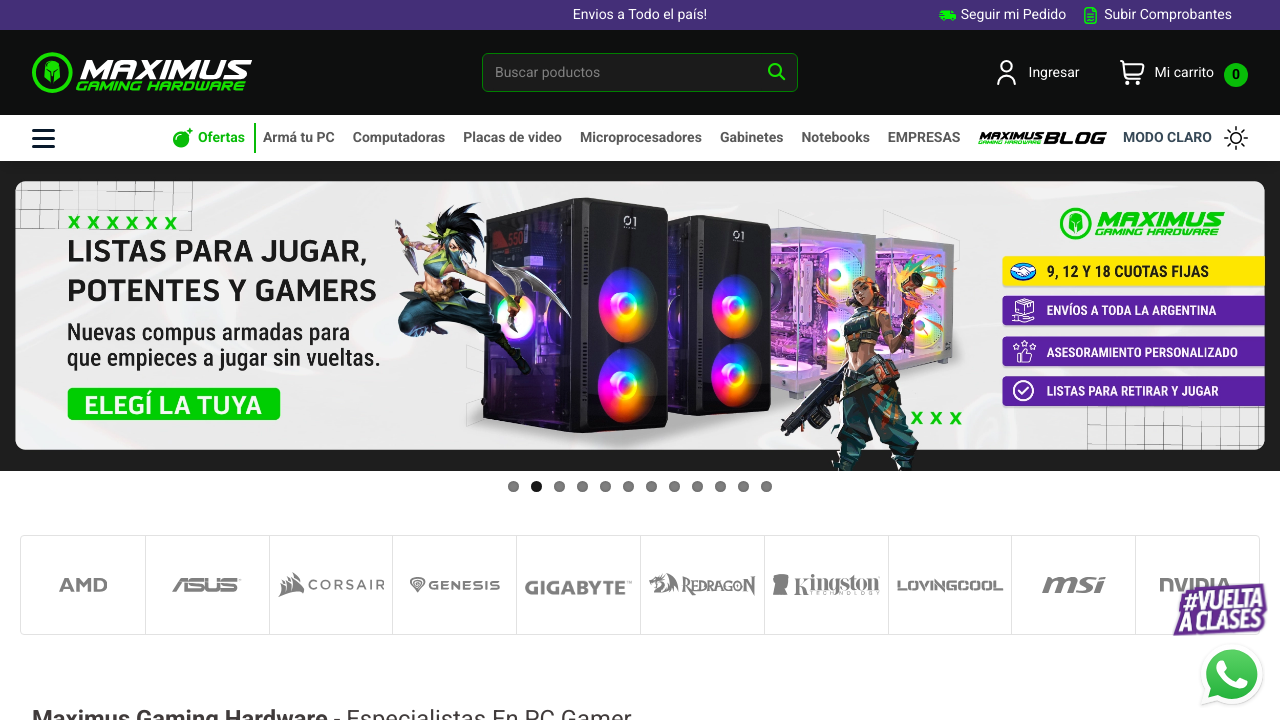

Clicked the 'Ingresar' (Login) button at (1054, 72) on xpath=//*[@id='cuentanologueada']/p
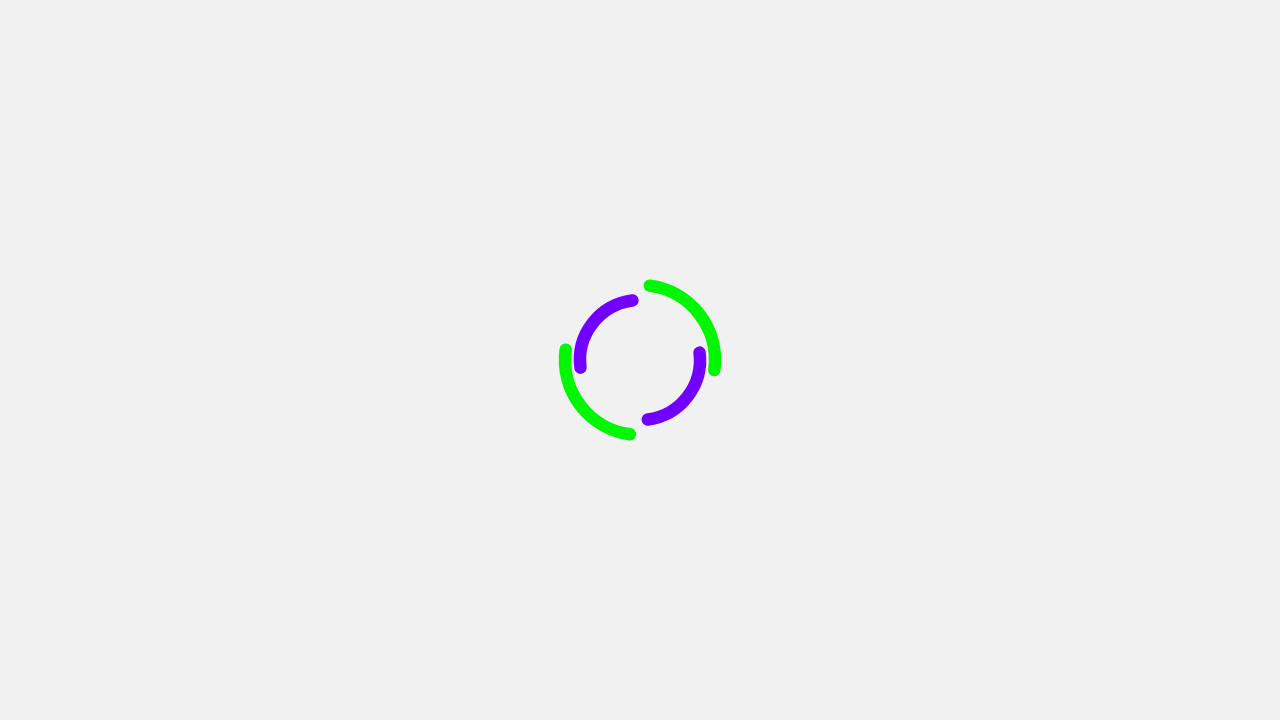

Login window modal became visible
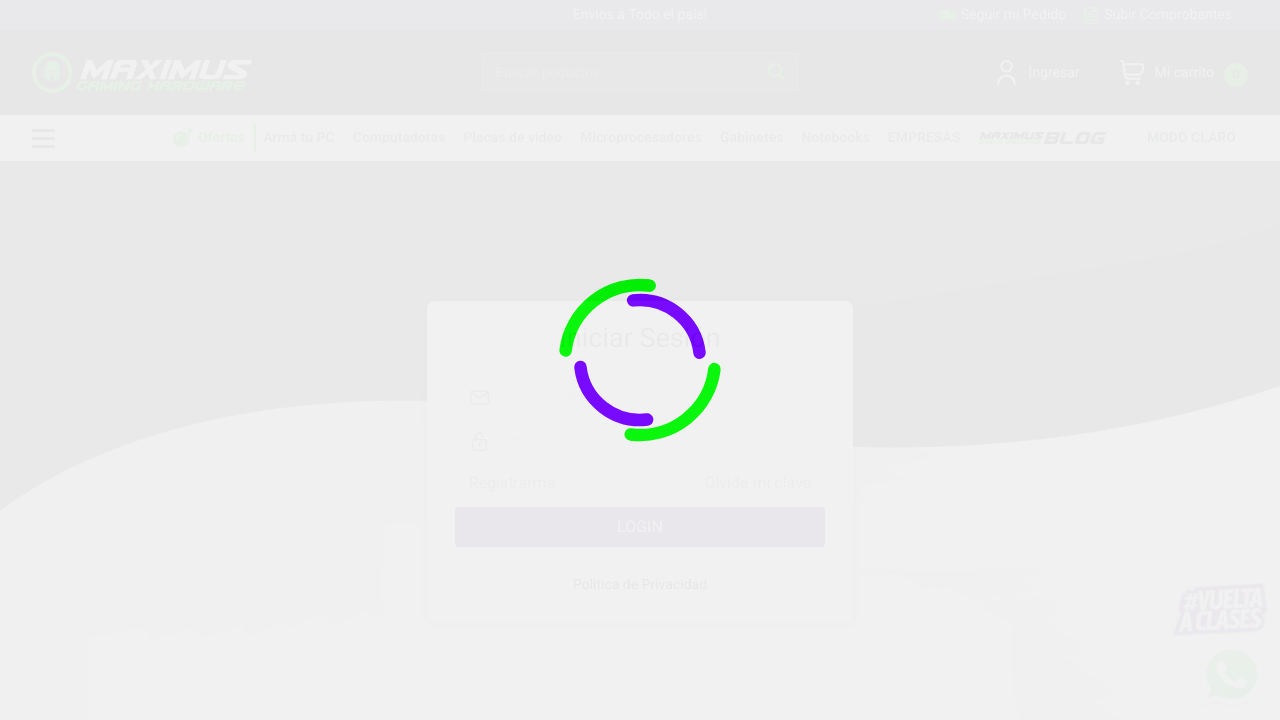

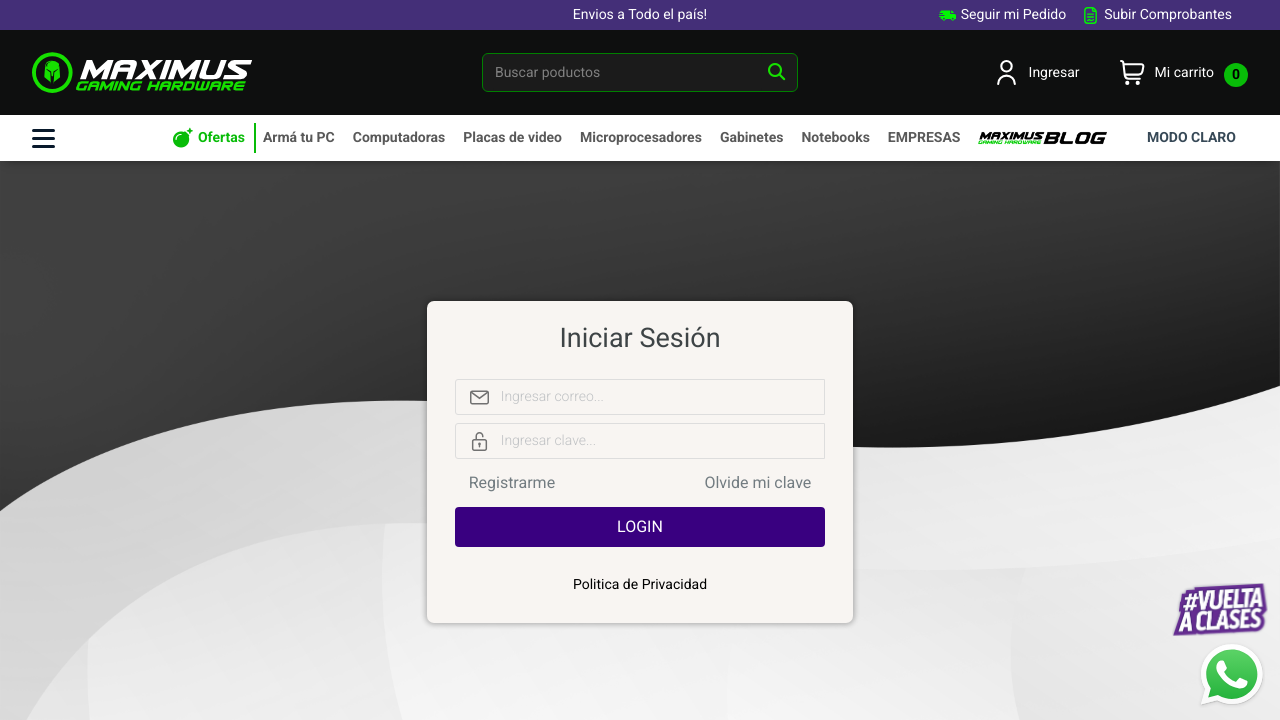